Tests that new items are appended to the bottom of the list by creating 3 todos and verifying the count displays correctly.

Starting URL: https://demo.playwright.dev/todomvc

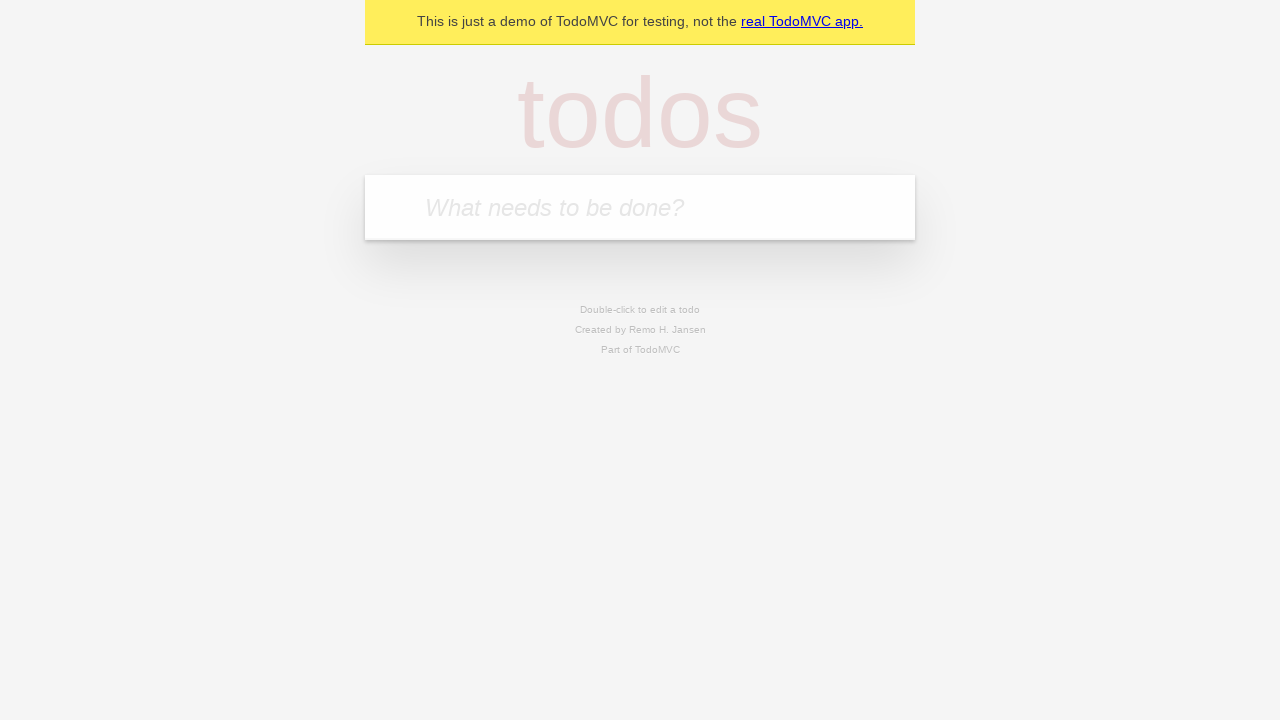

Navigated to TodoMVC demo application
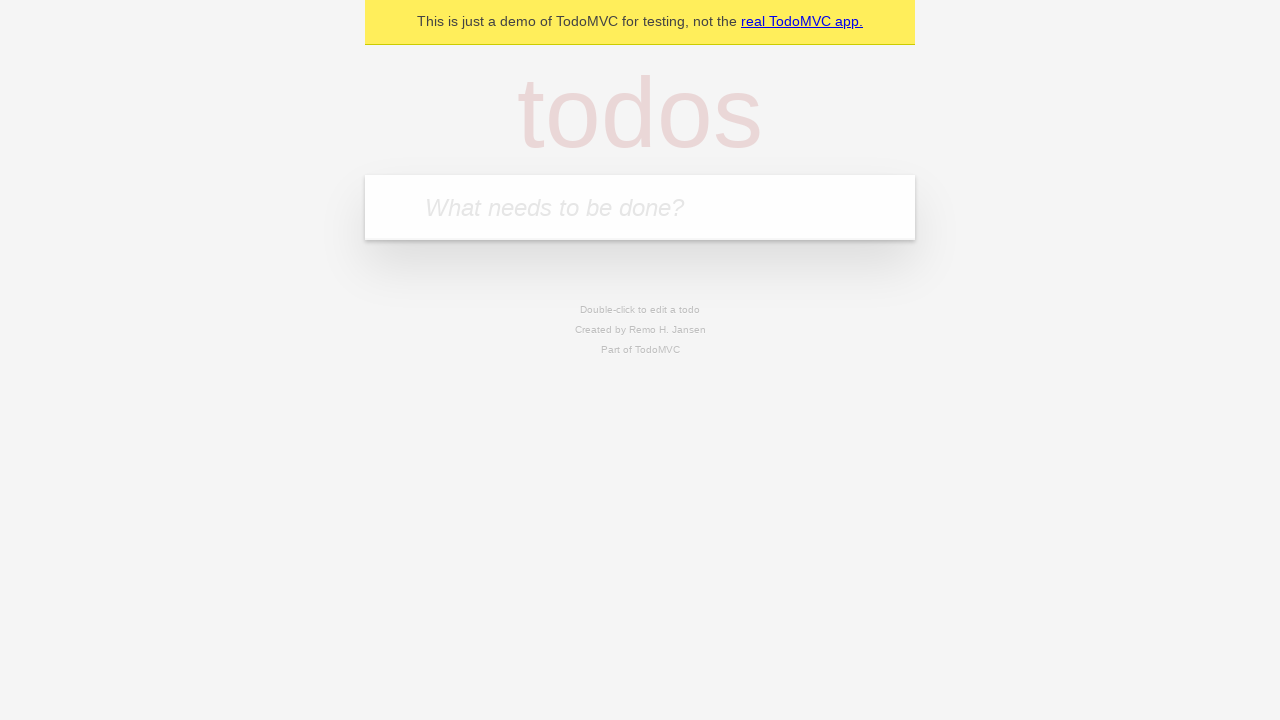

Filled todo input field with 'buy some cheese' on internal:attr=[placeholder="What needs to be done?"i]
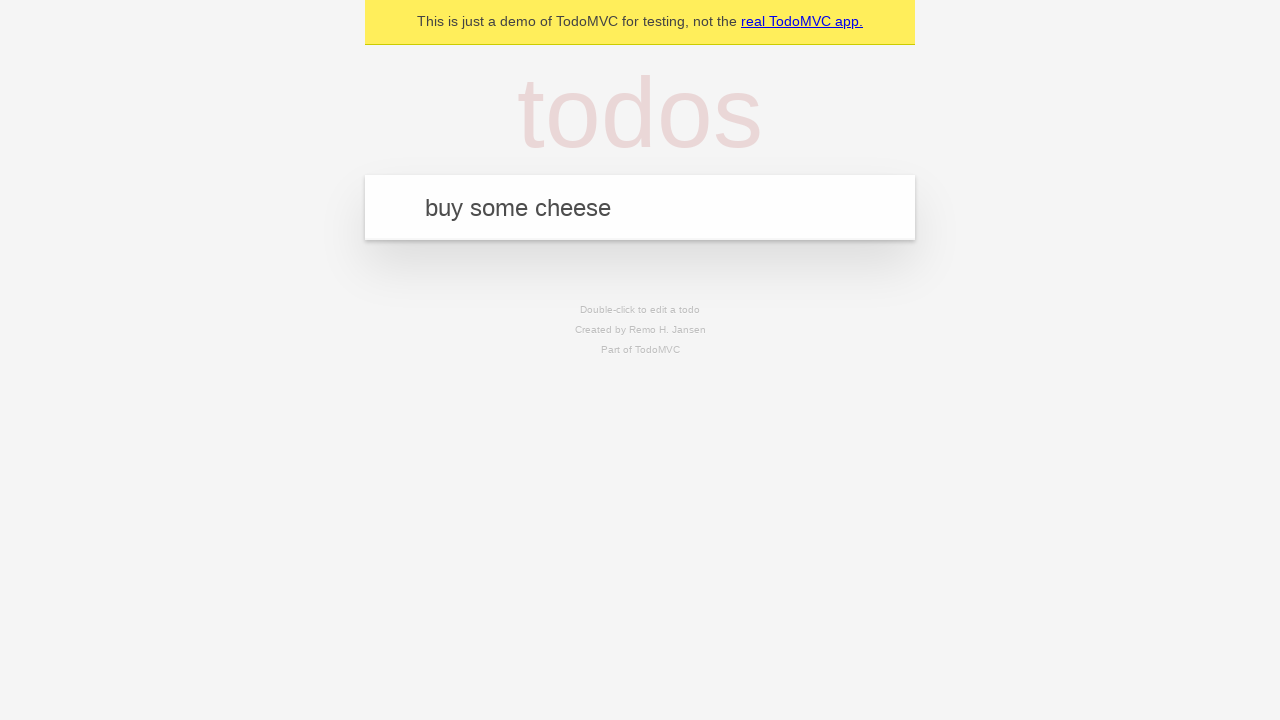

Pressed Enter to create todo 'buy some cheese' on internal:attr=[placeholder="What needs to be done?"i]
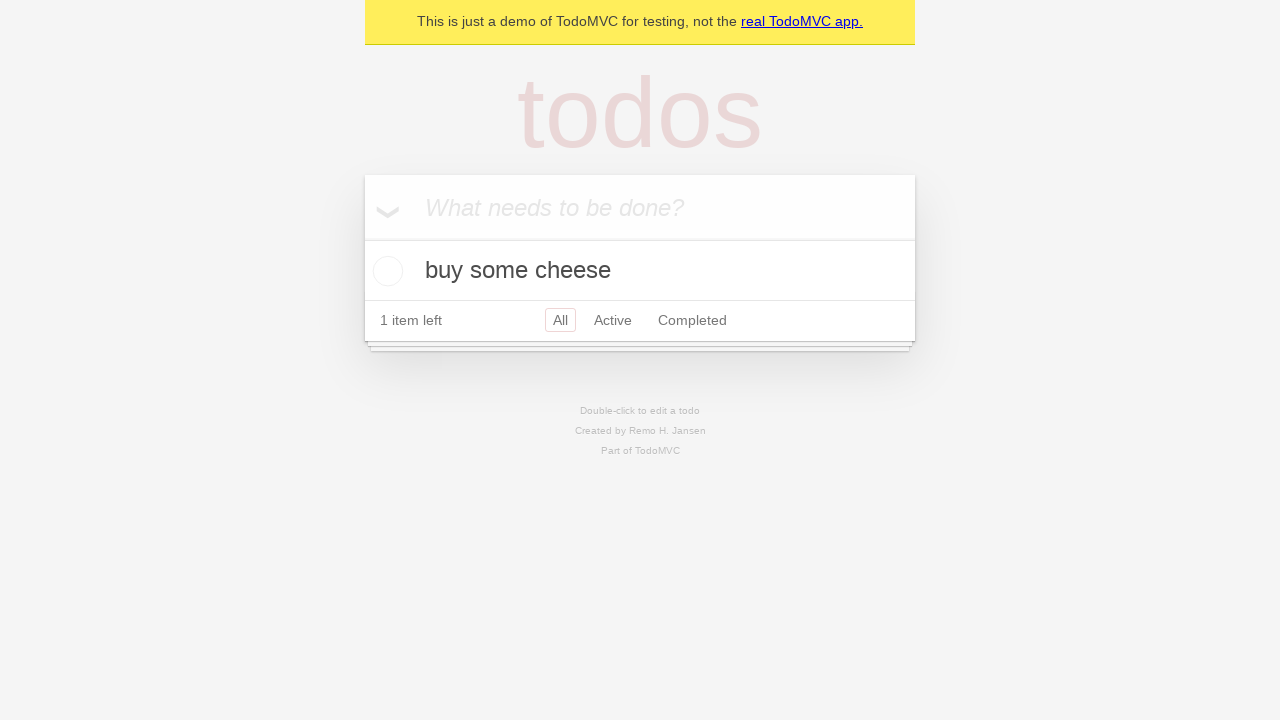

Filled todo input field with 'feed the cat' on internal:attr=[placeholder="What needs to be done?"i]
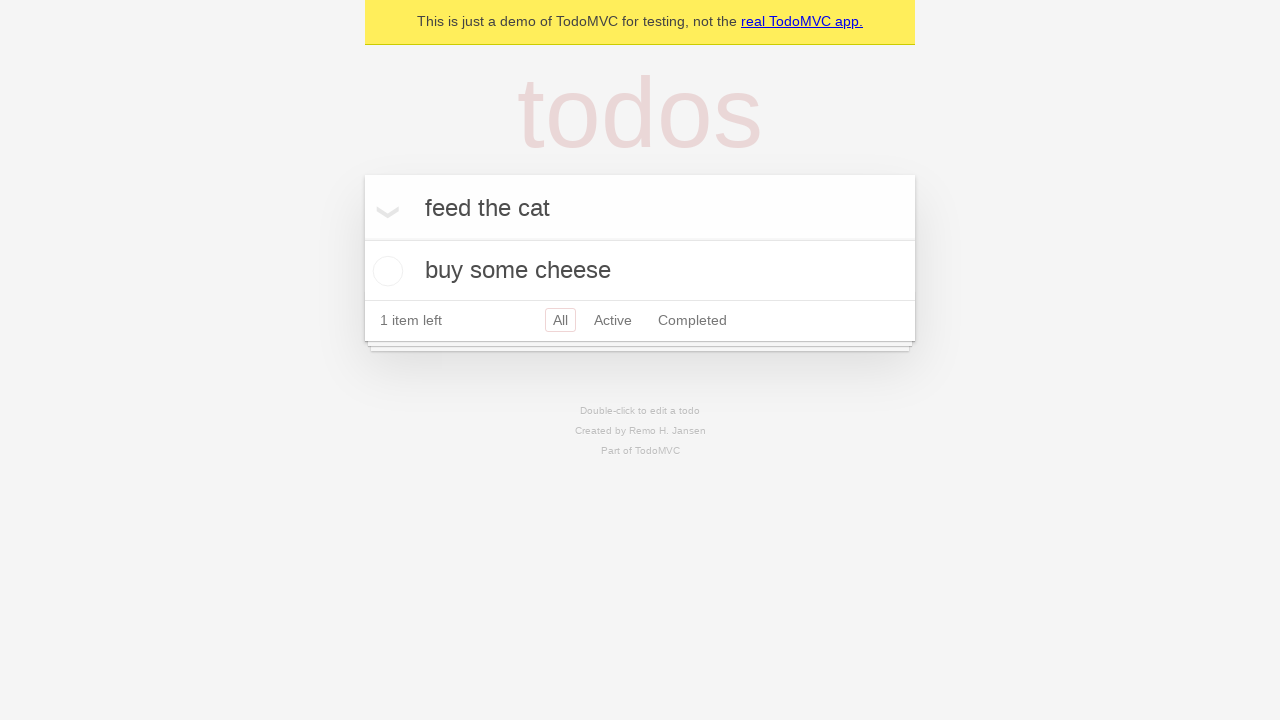

Pressed Enter to create todo 'feed the cat' on internal:attr=[placeholder="What needs to be done?"i]
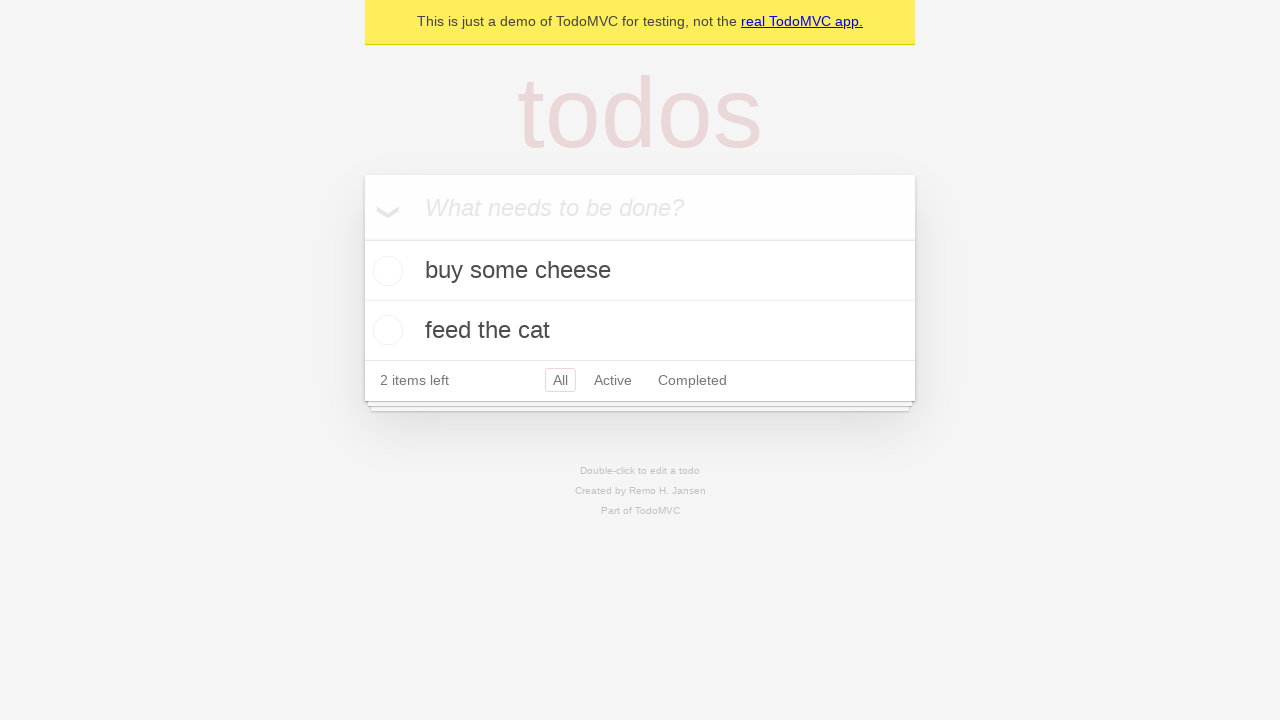

Filled todo input field with 'book a doctors appointment' on internal:attr=[placeholder="What needs to be done?"i]
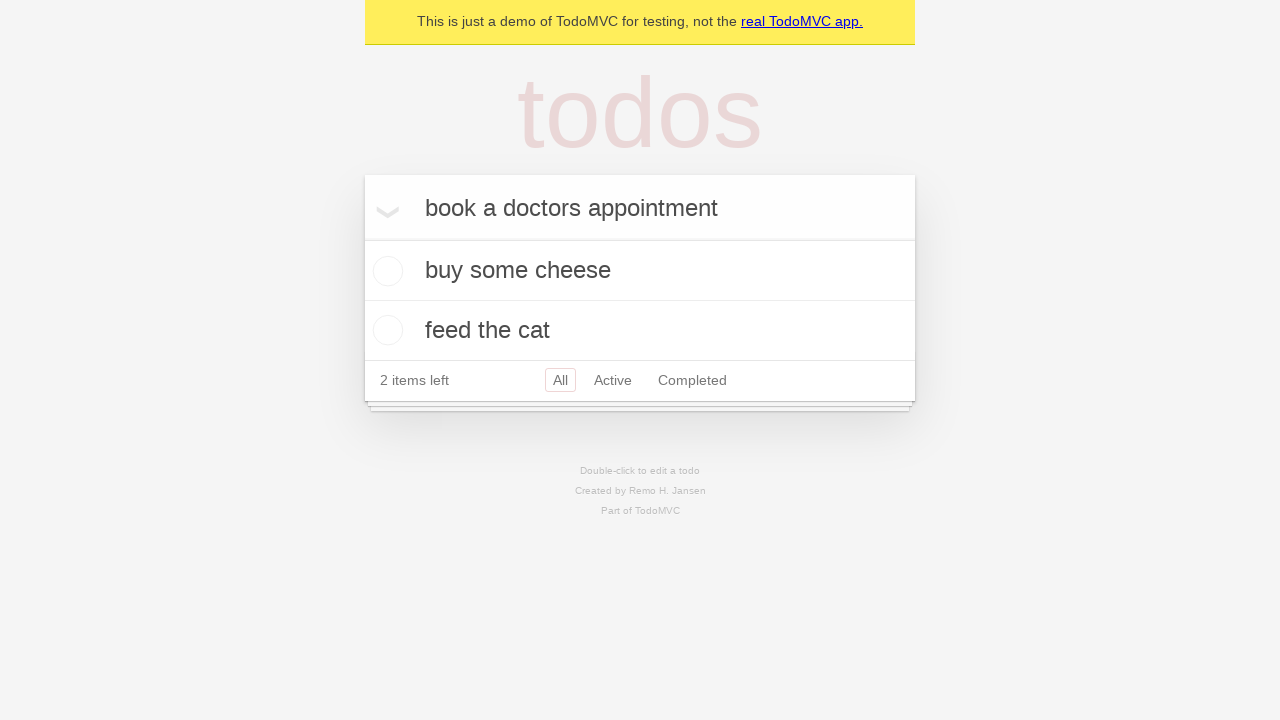

Pressed Enter to create todo 'book a doctors appointment' on internal:attr=[placeholder="What needs to be done?"i]
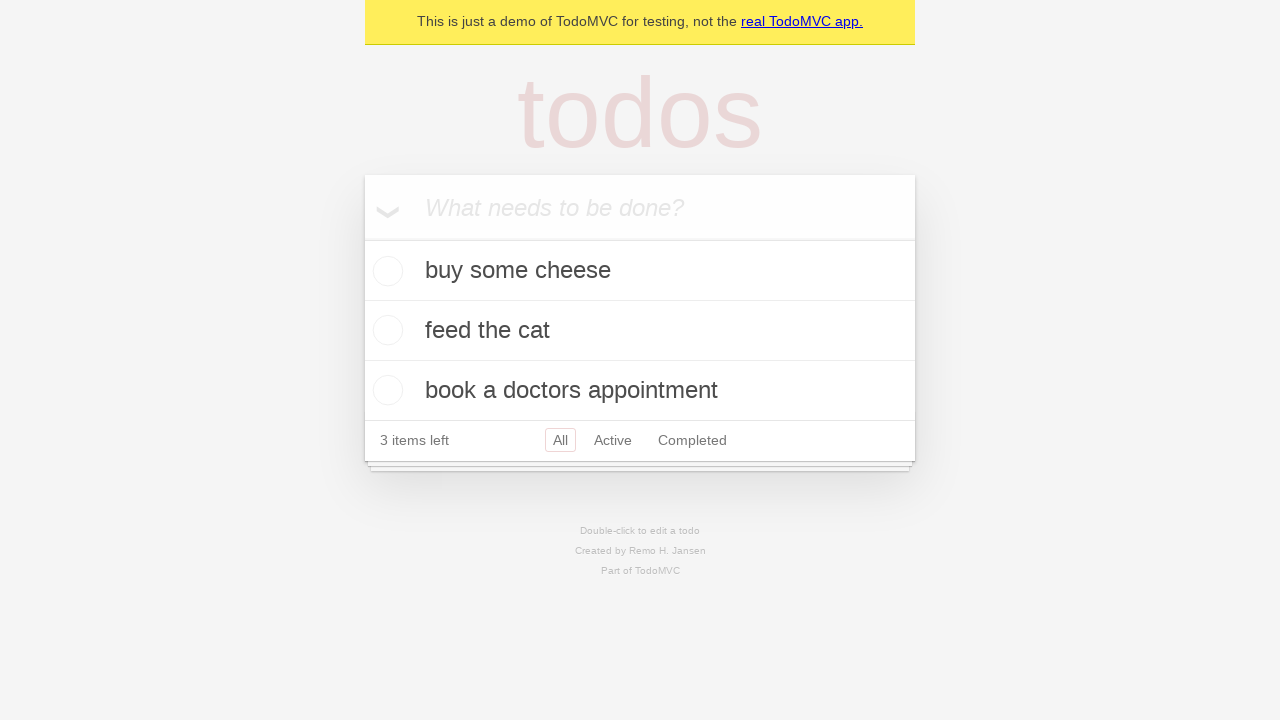

Todo count element became visible
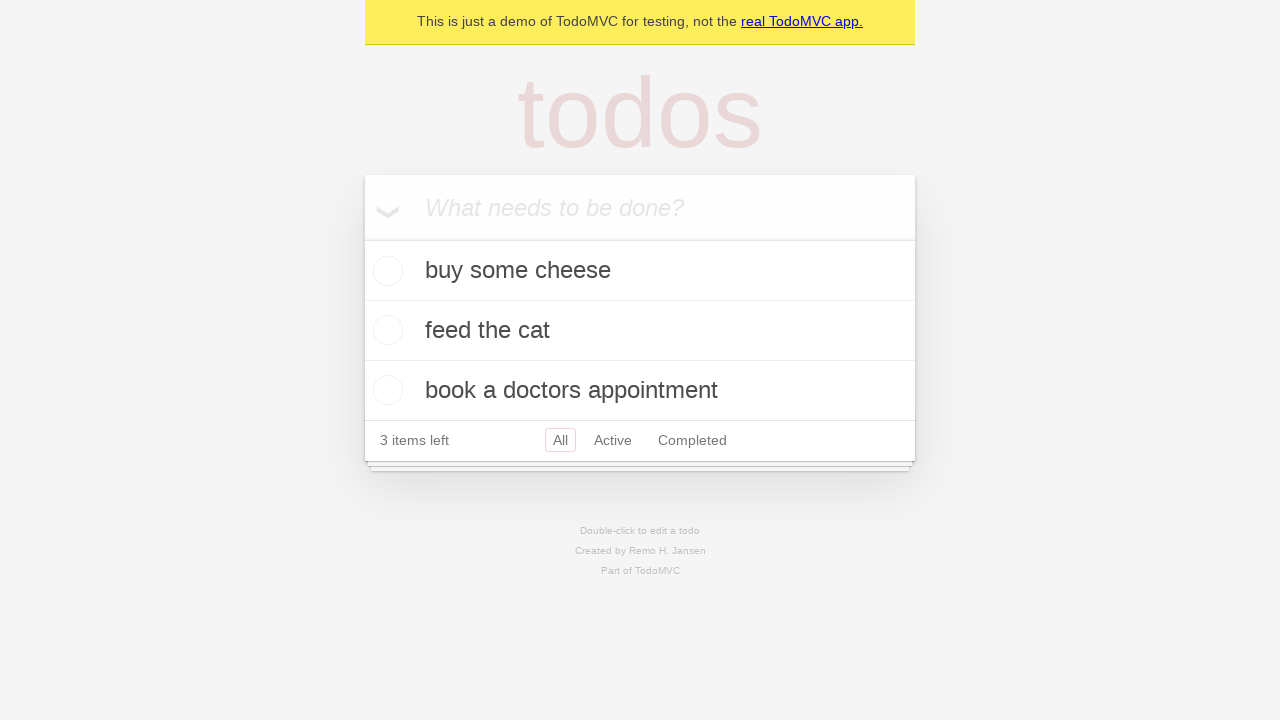

Verified that 3 items are displayed in the todo count
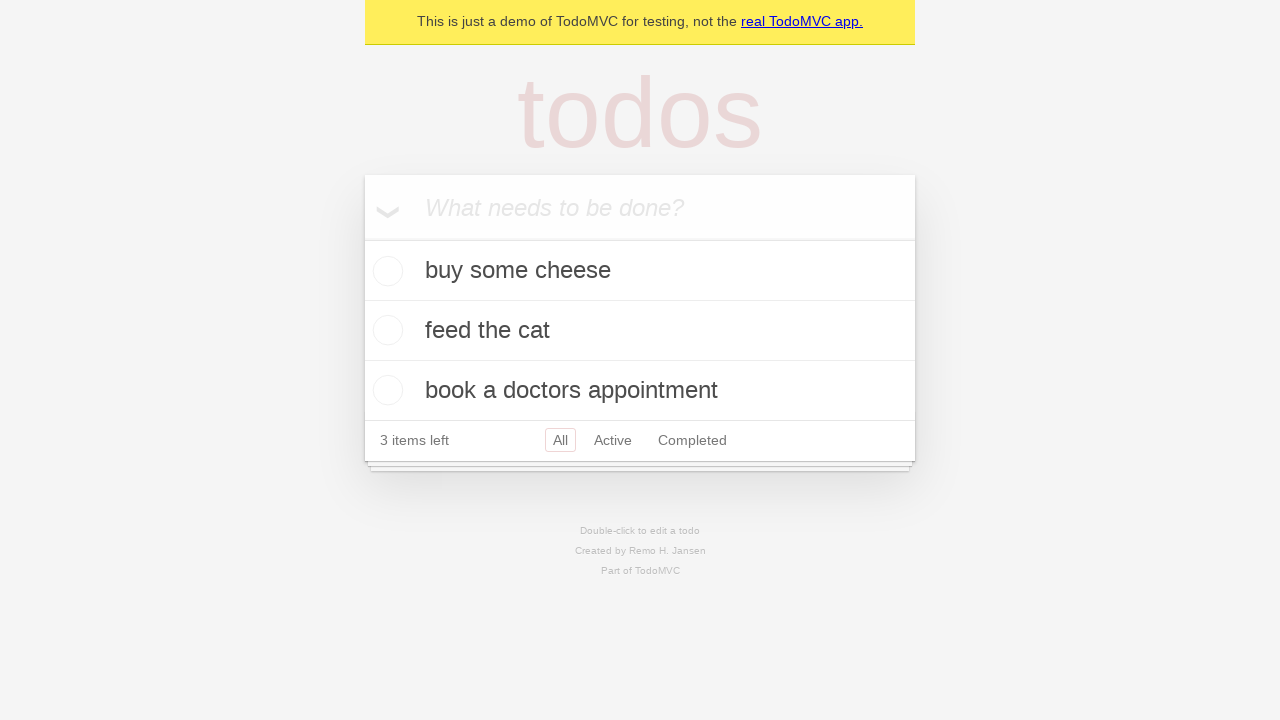

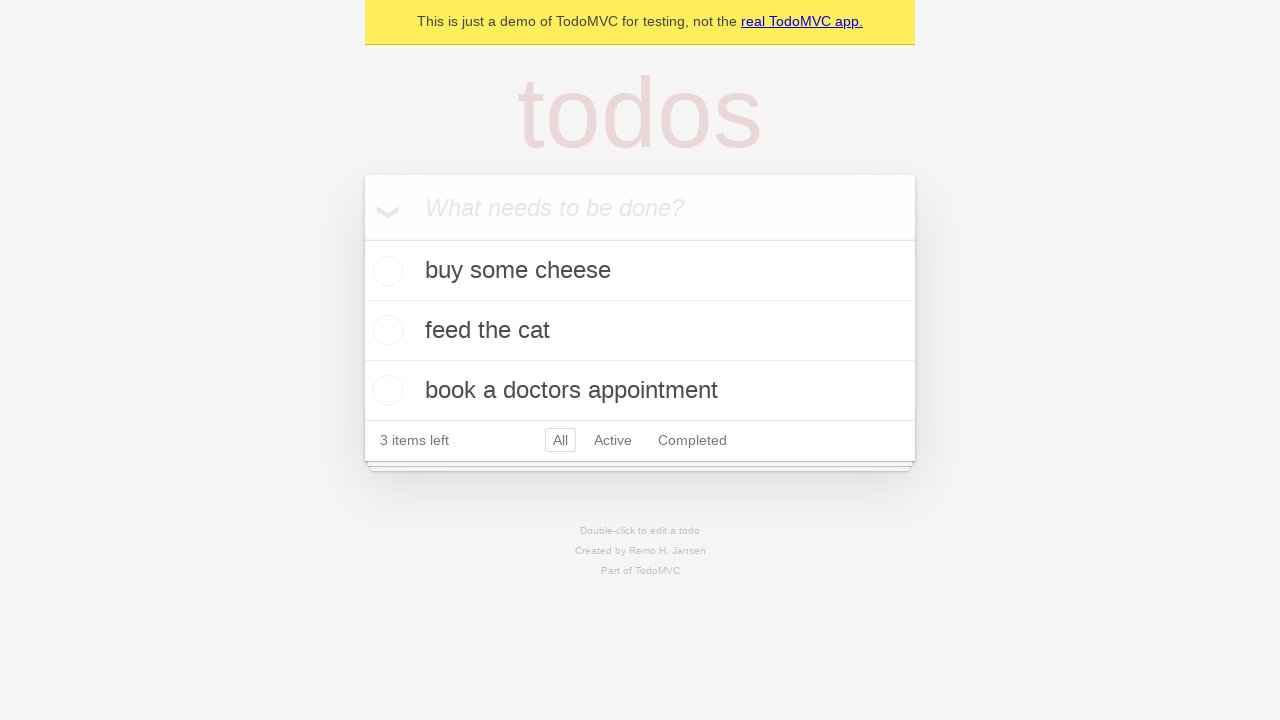